Tests confirm dialog on demoqa by clicking the confirm button and dismissing the alert.

Starting URL: https://demoqa.com/alerts

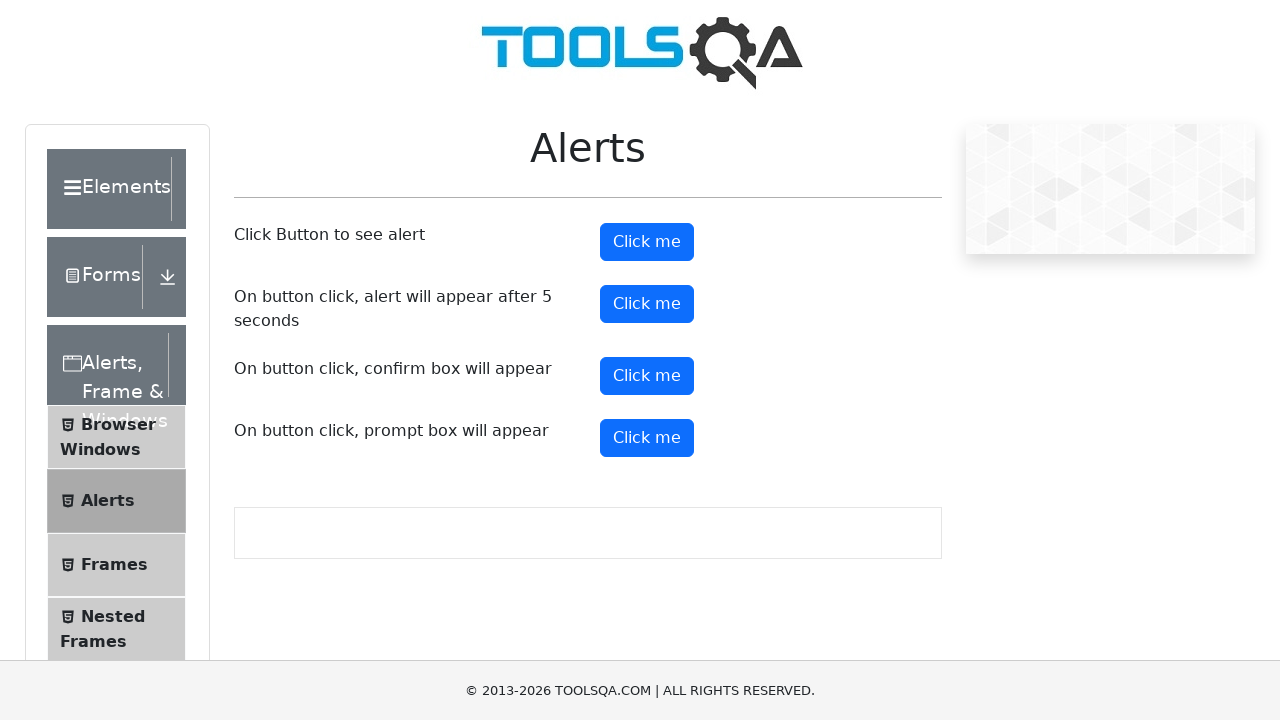

Set up dialog handler to dismiss alerts
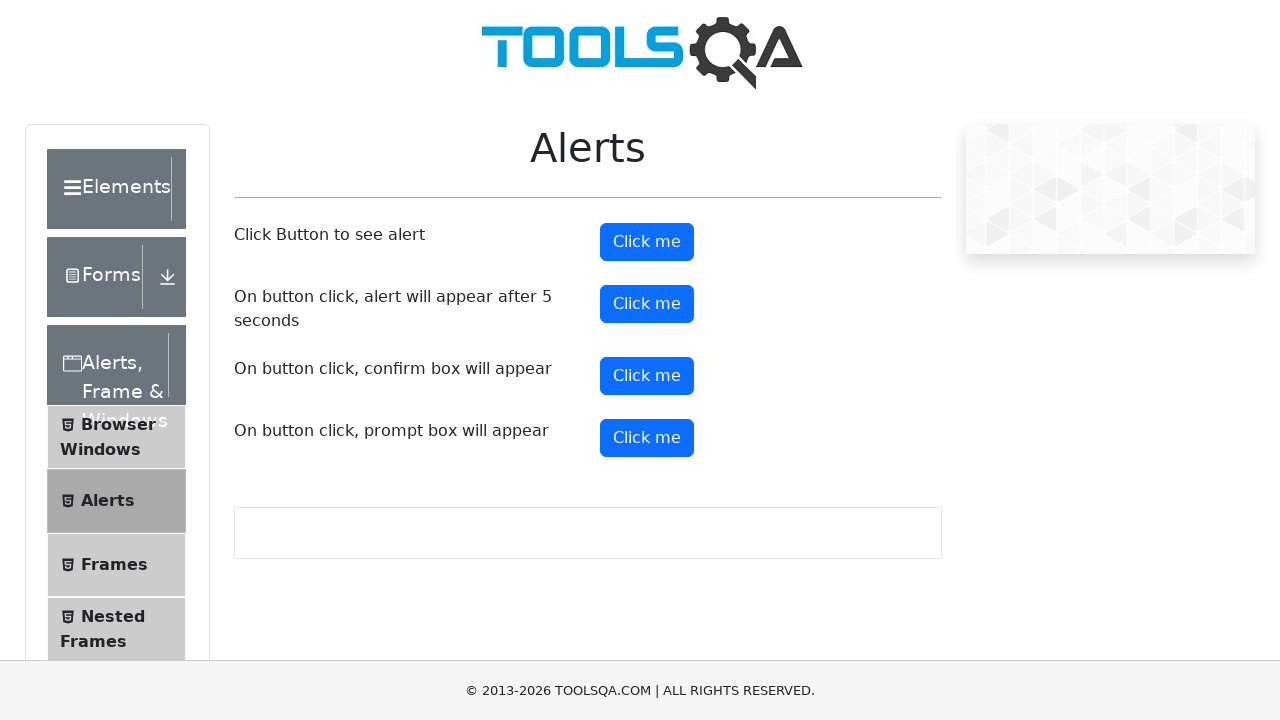

Clicked the confirm button at (647, 376) on #confirmButton
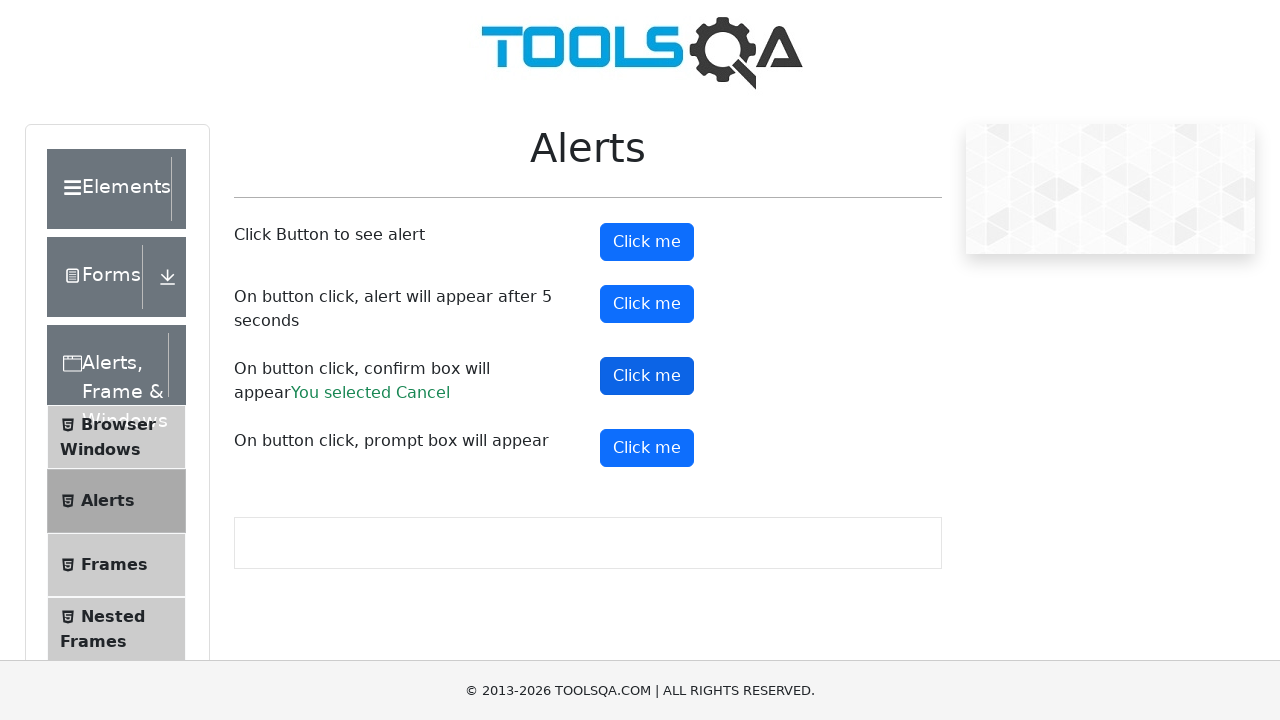

Confirm result appeared on page
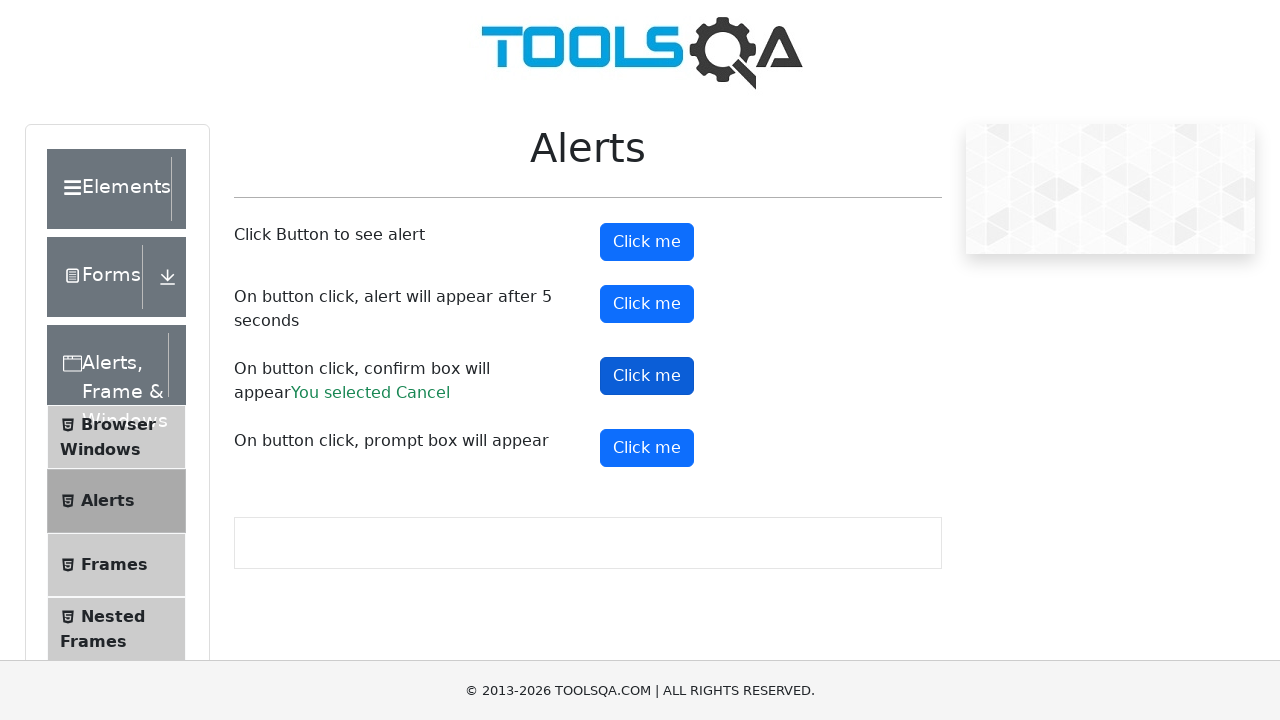

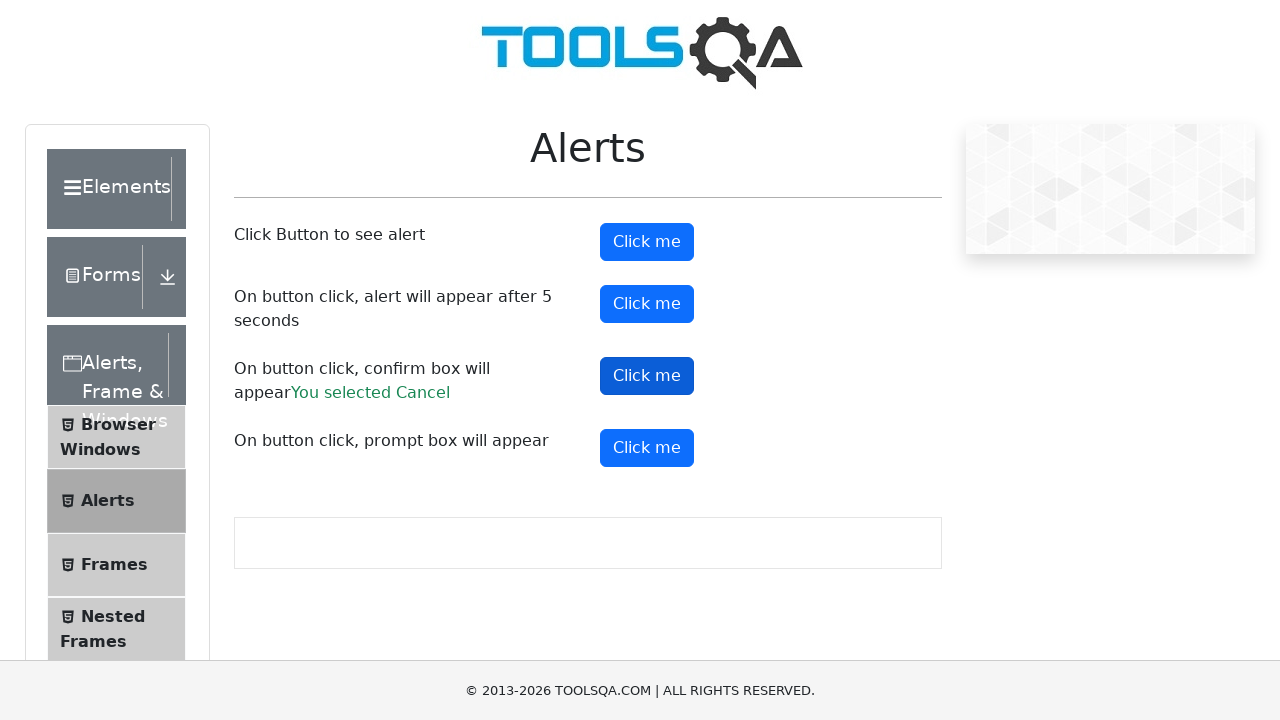